Tests horizontal slider functionality by setting the slider to a random value and verifying the displayed value matches

Starting URL: https://the-internet.herokuapp.com

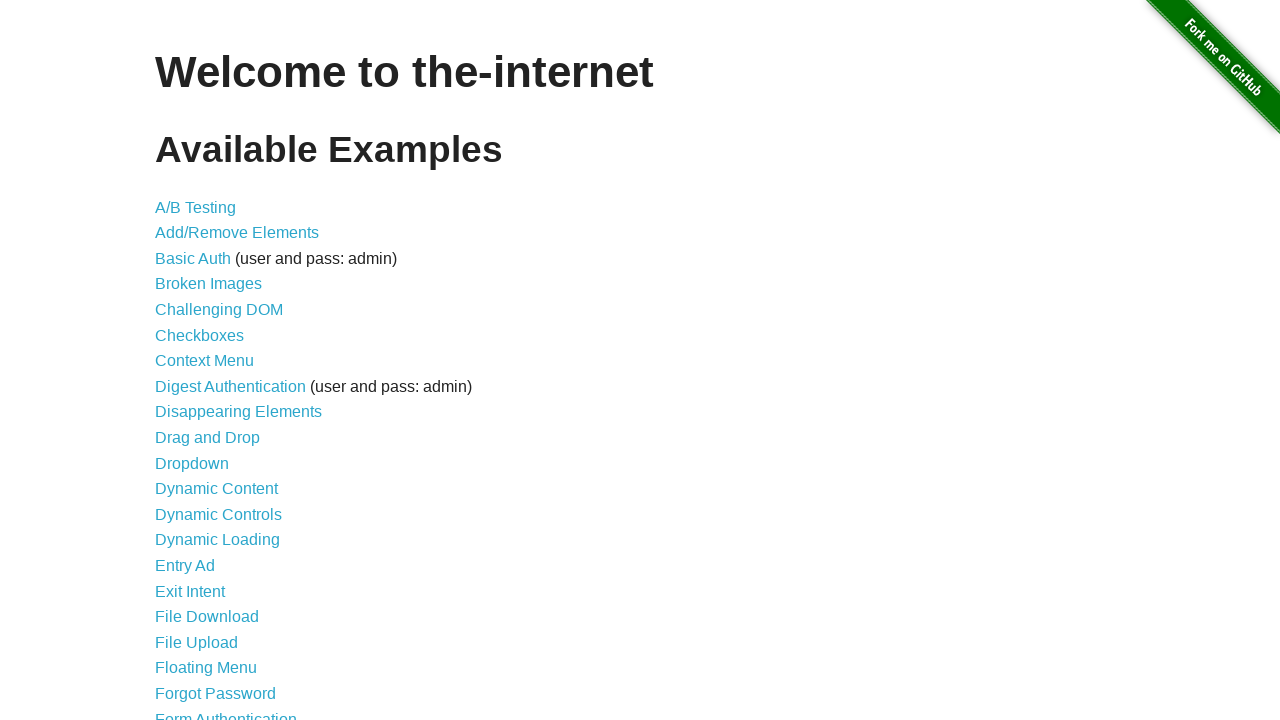

Clicked on Horizontal Slider link at (214, 361) on internal:role=link[name="Horizontal Slider"i]
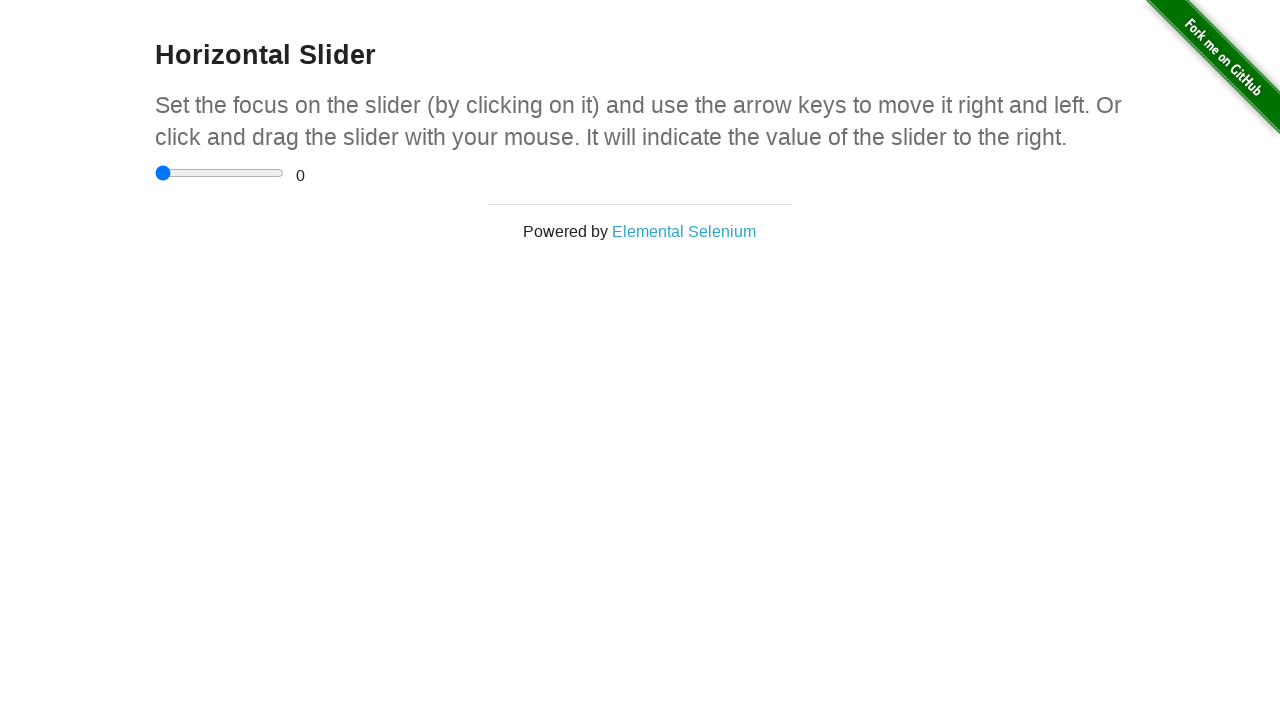

Horizontal Slider page header loaded
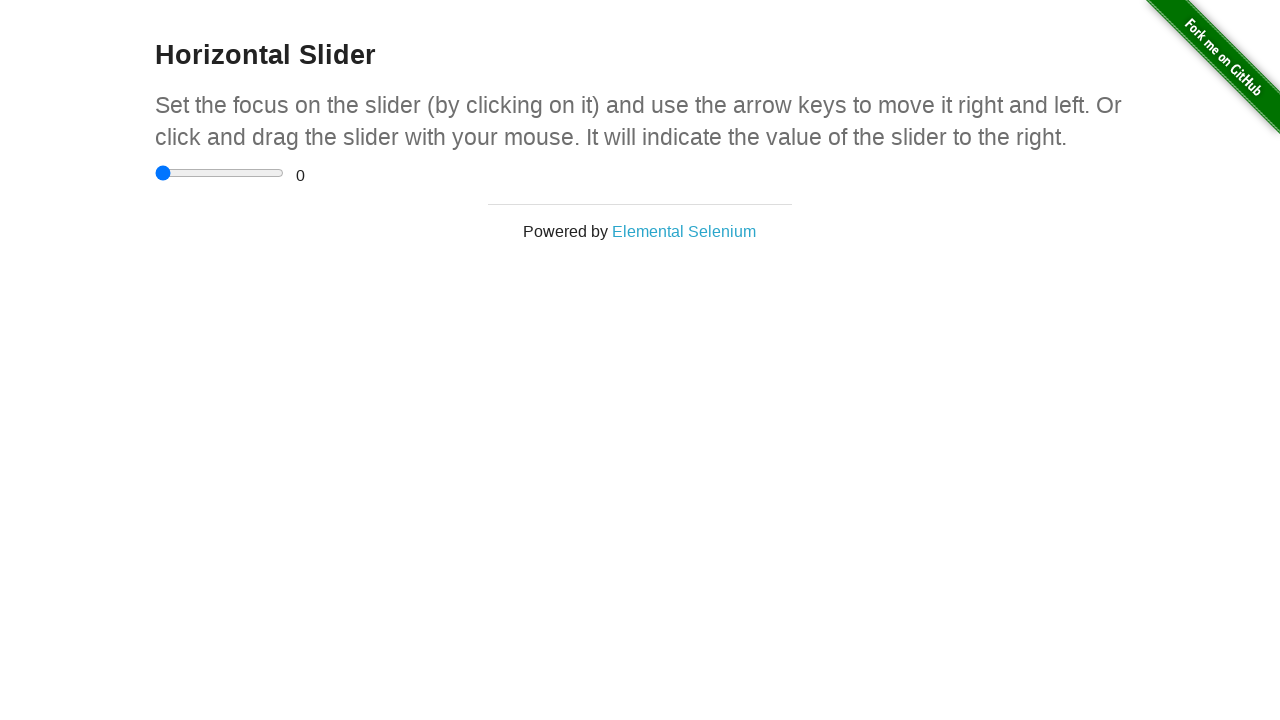

Located horizontal slider element
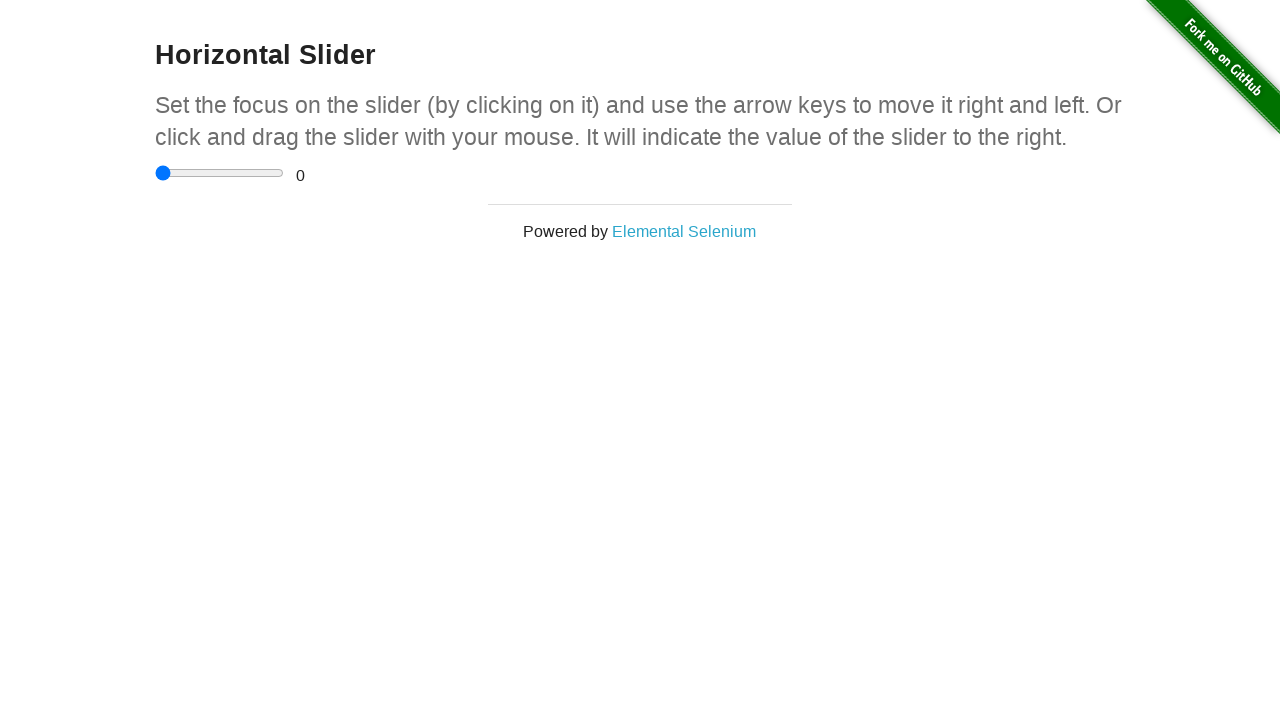

Slider element is visible
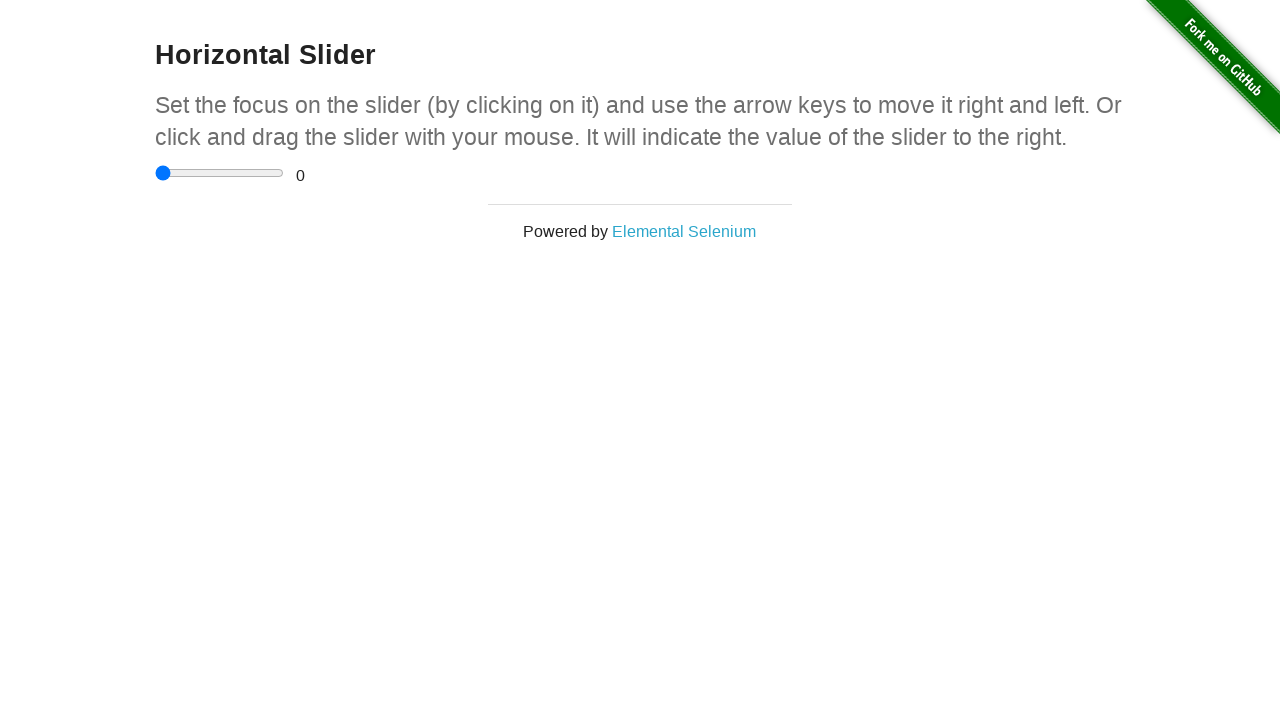

Set slider value to 3.5 on input[type='range']
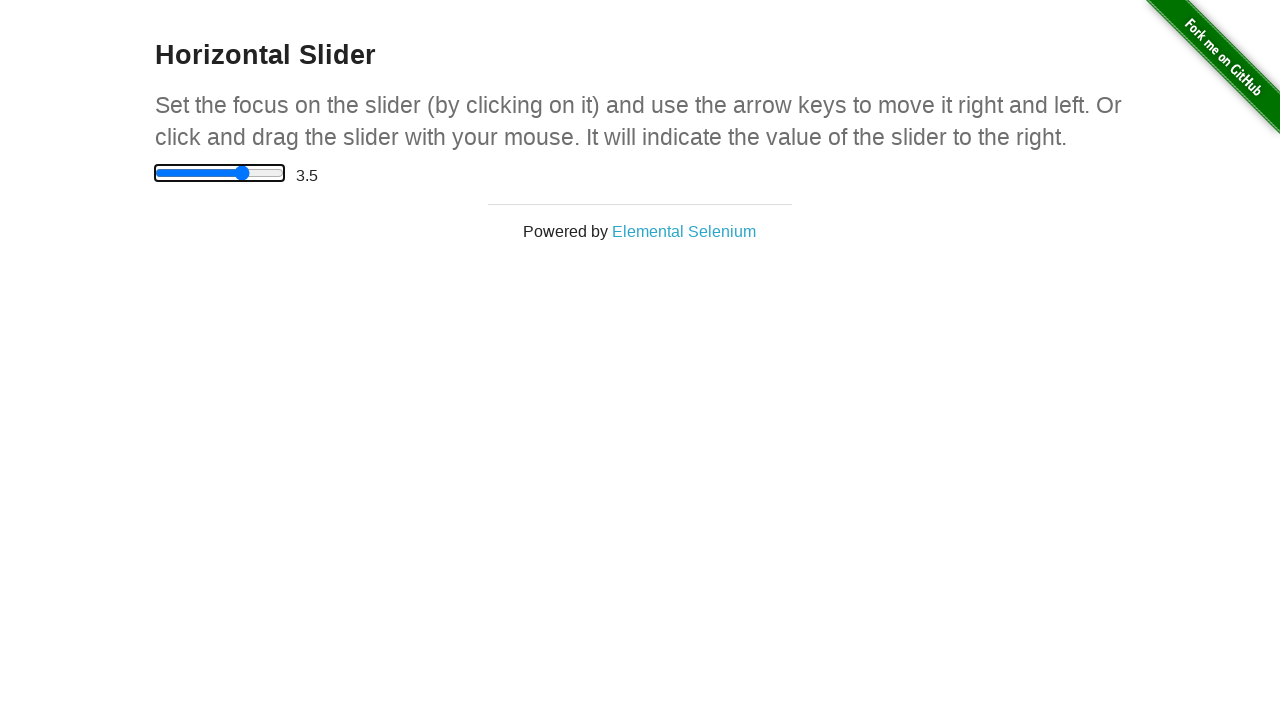

Range value display element loaded
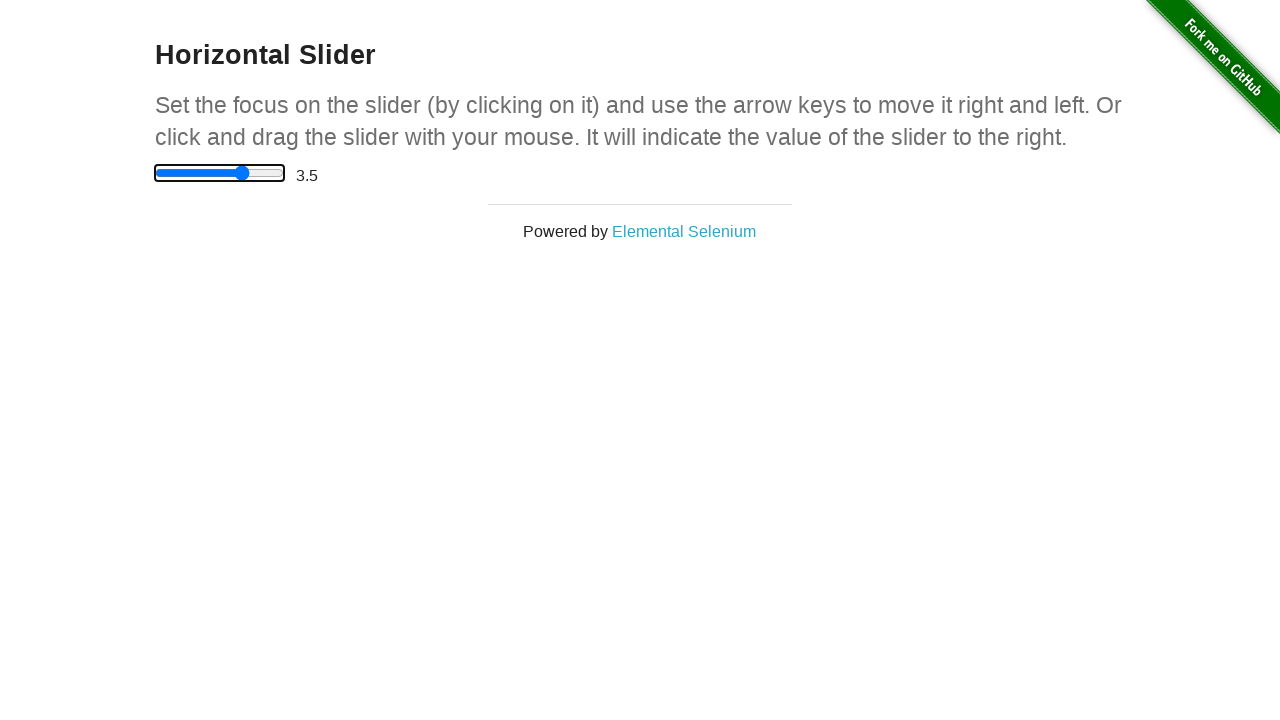

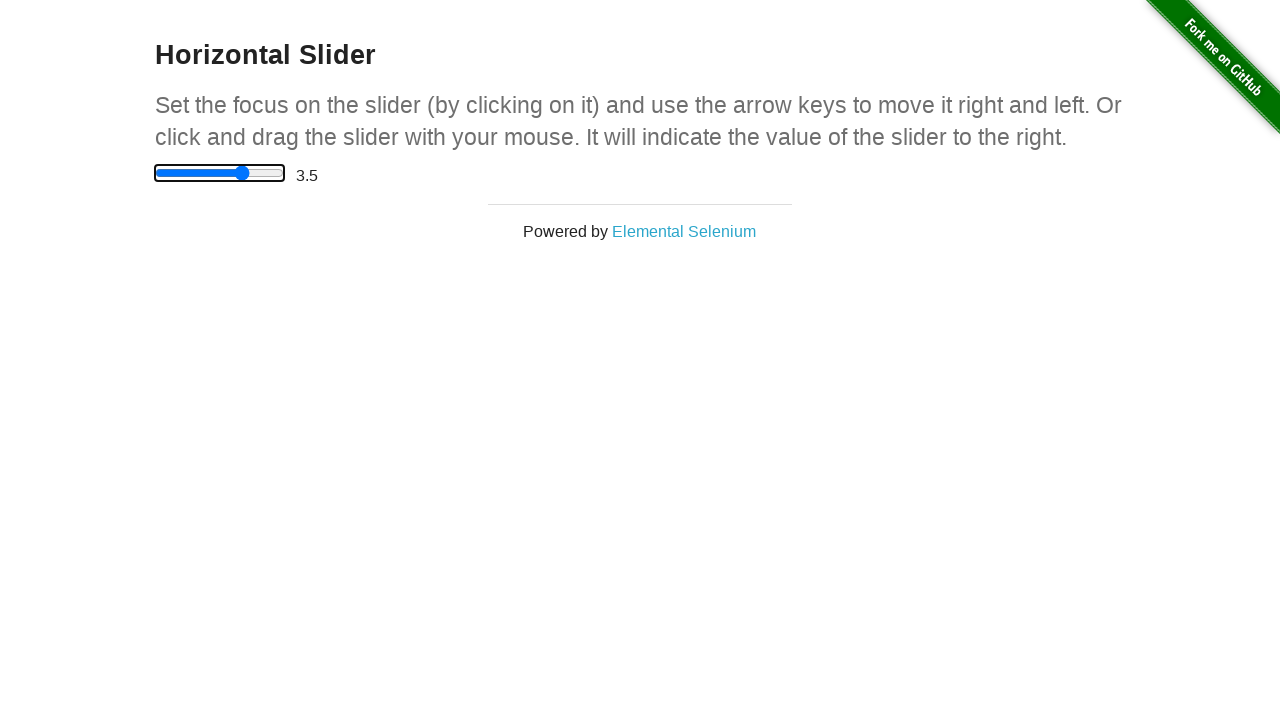